Verifies that a button input element is enabled on the page

Starting URL: https://www.selenium.dev/selenium/web/inputs.html

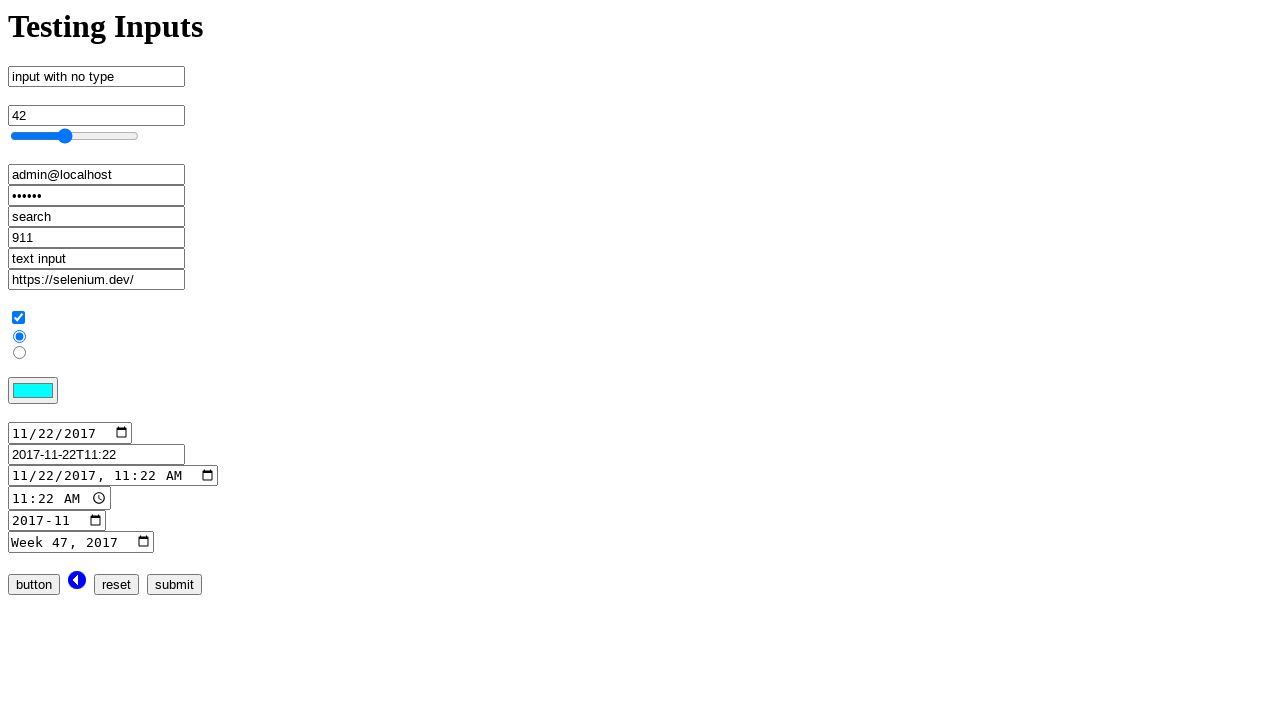

Waited for button input element to be enabled
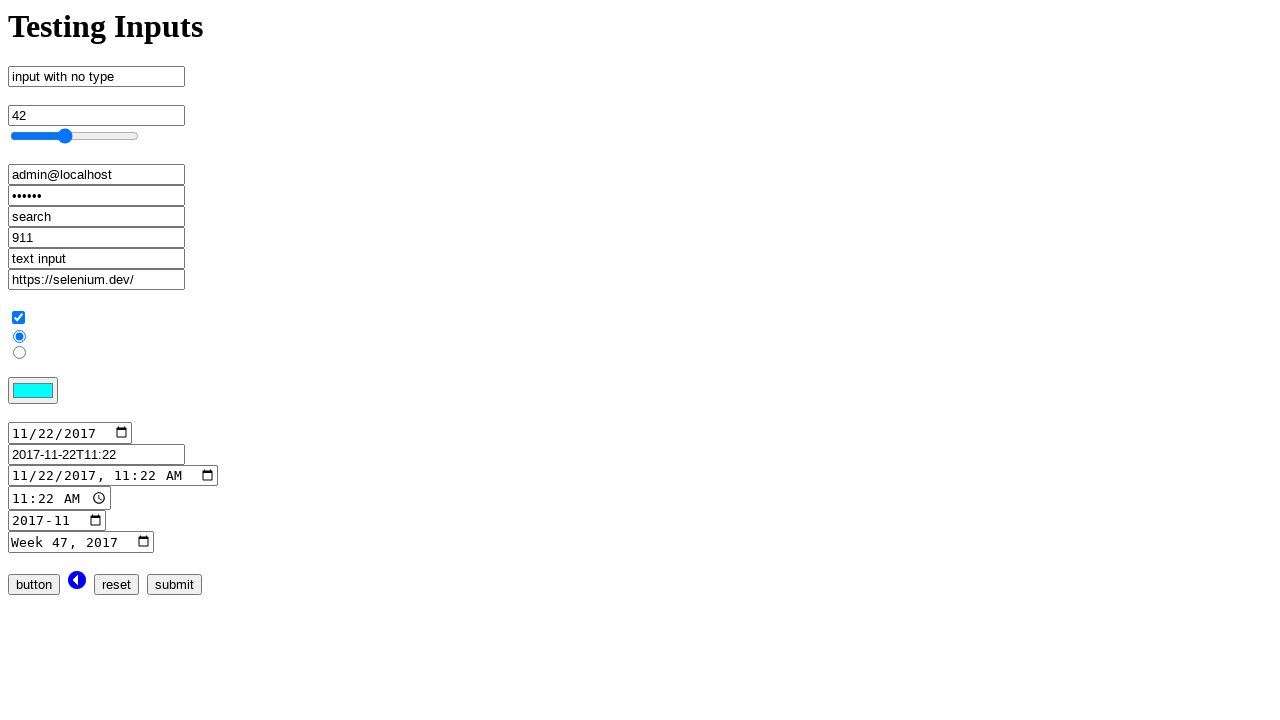

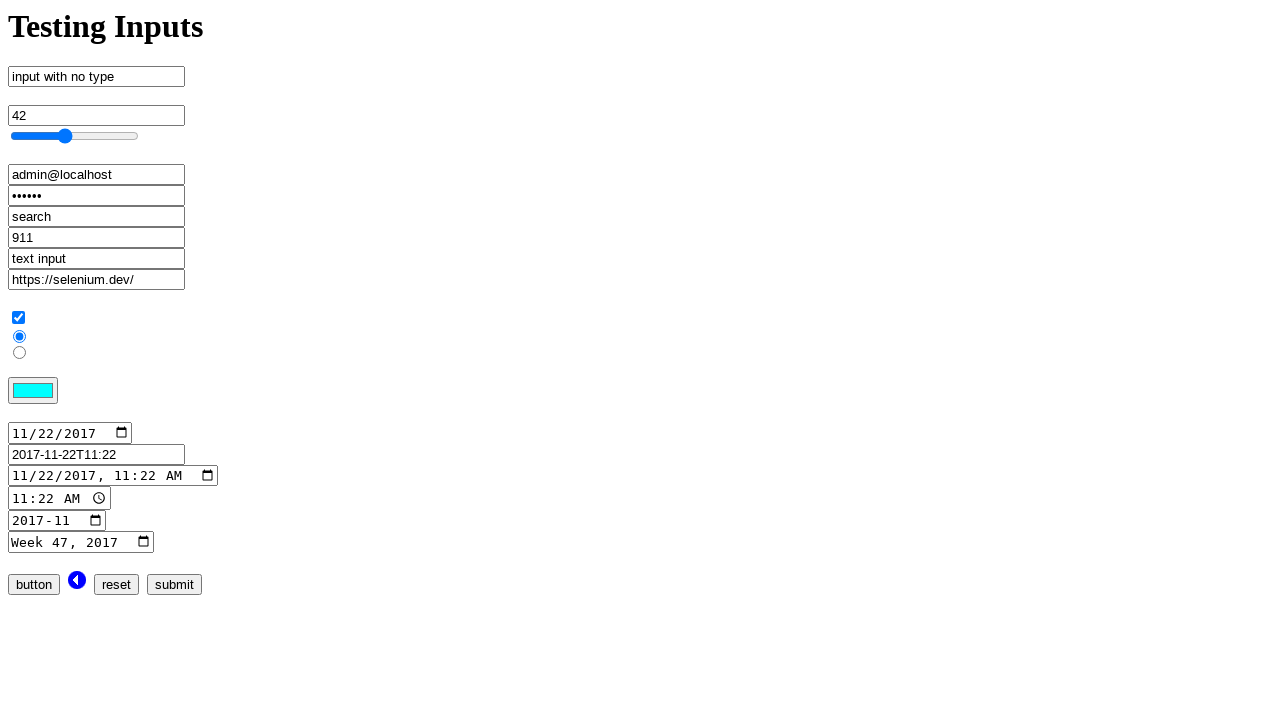